Tests dynamic content loading by clicking start button and waiting for hidden content to appear

Starting URL: https://the-internet.herokuapp.com/dynamic_loading/1

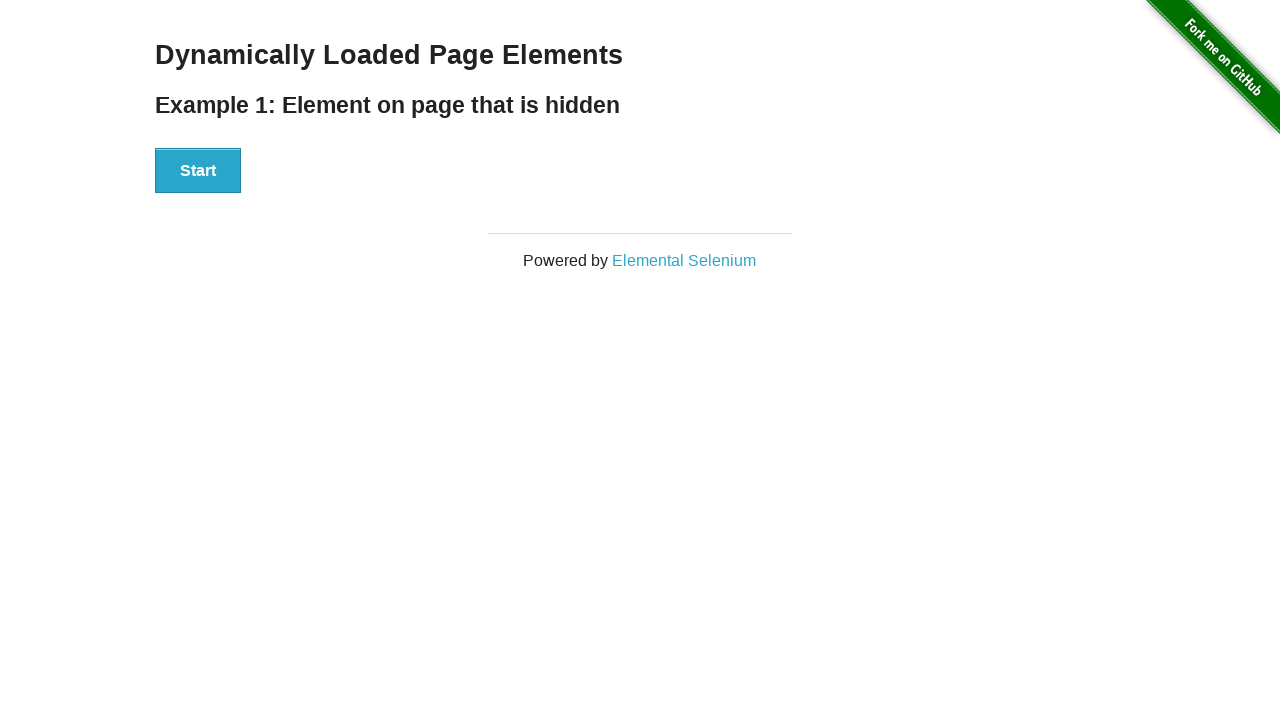

Clicked start button to trigger dynamic loading at (198, 171) on #start button
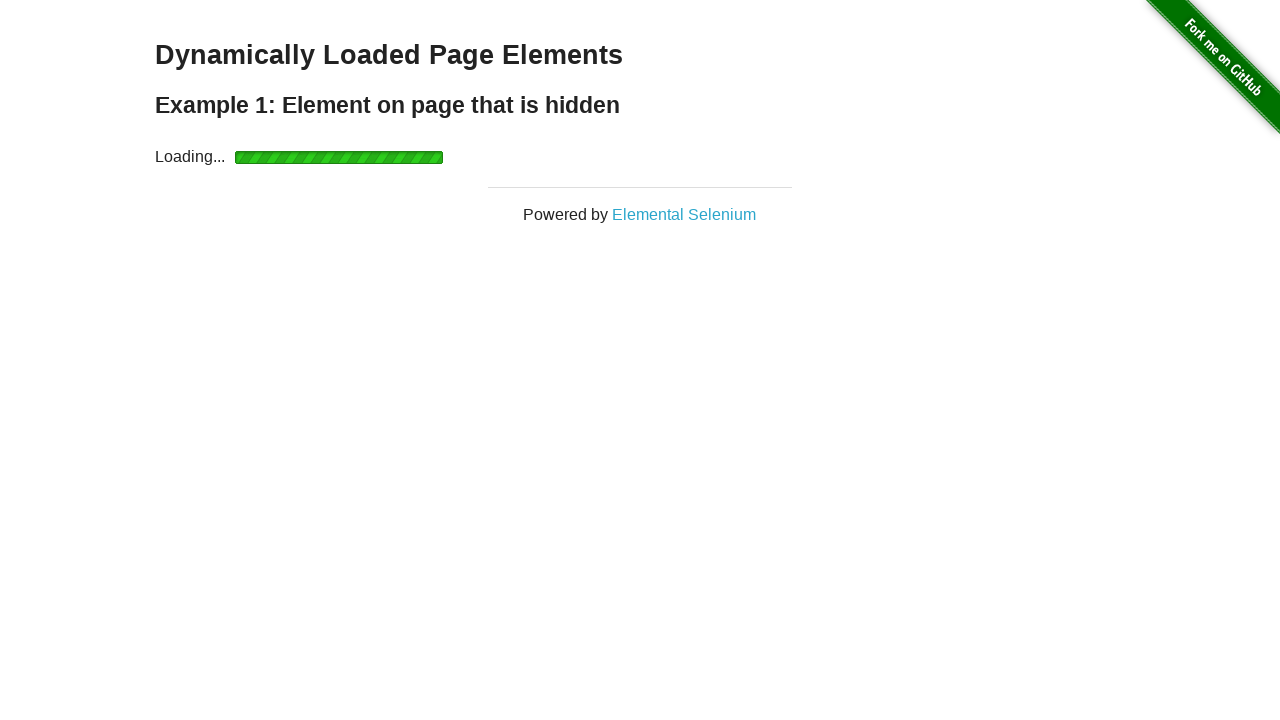

Dynamically loaded content appeared and became visible
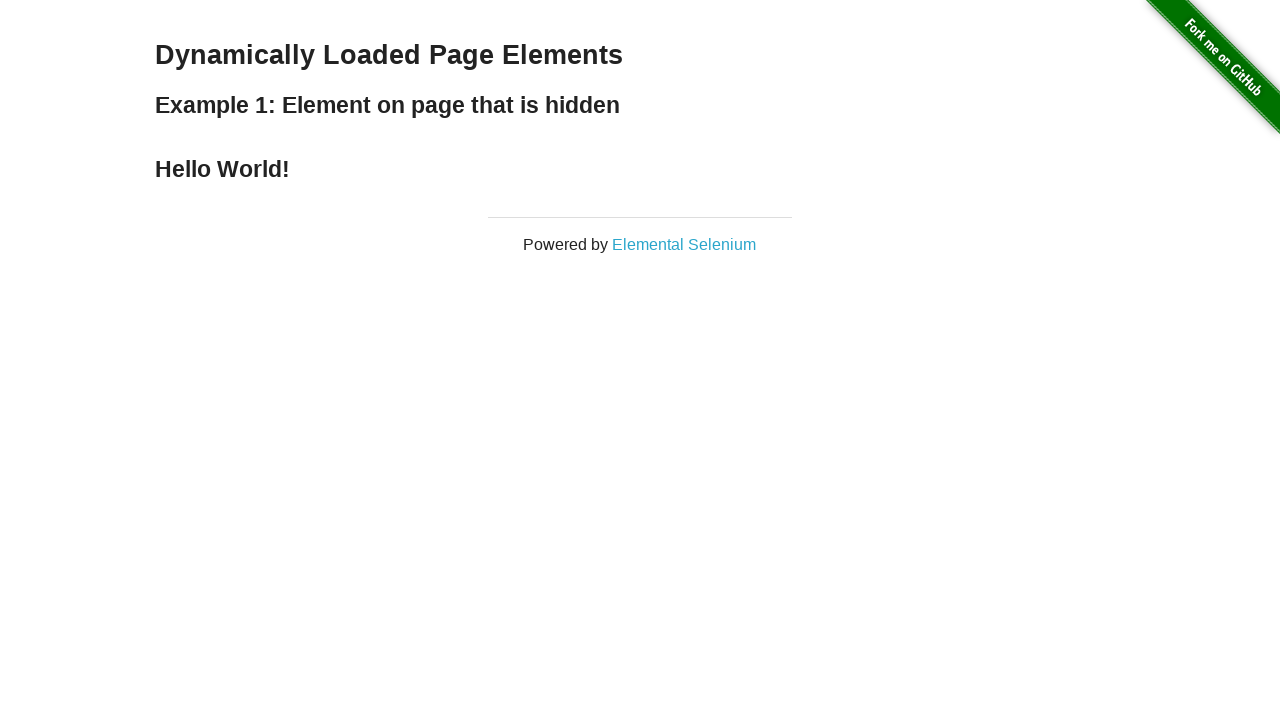

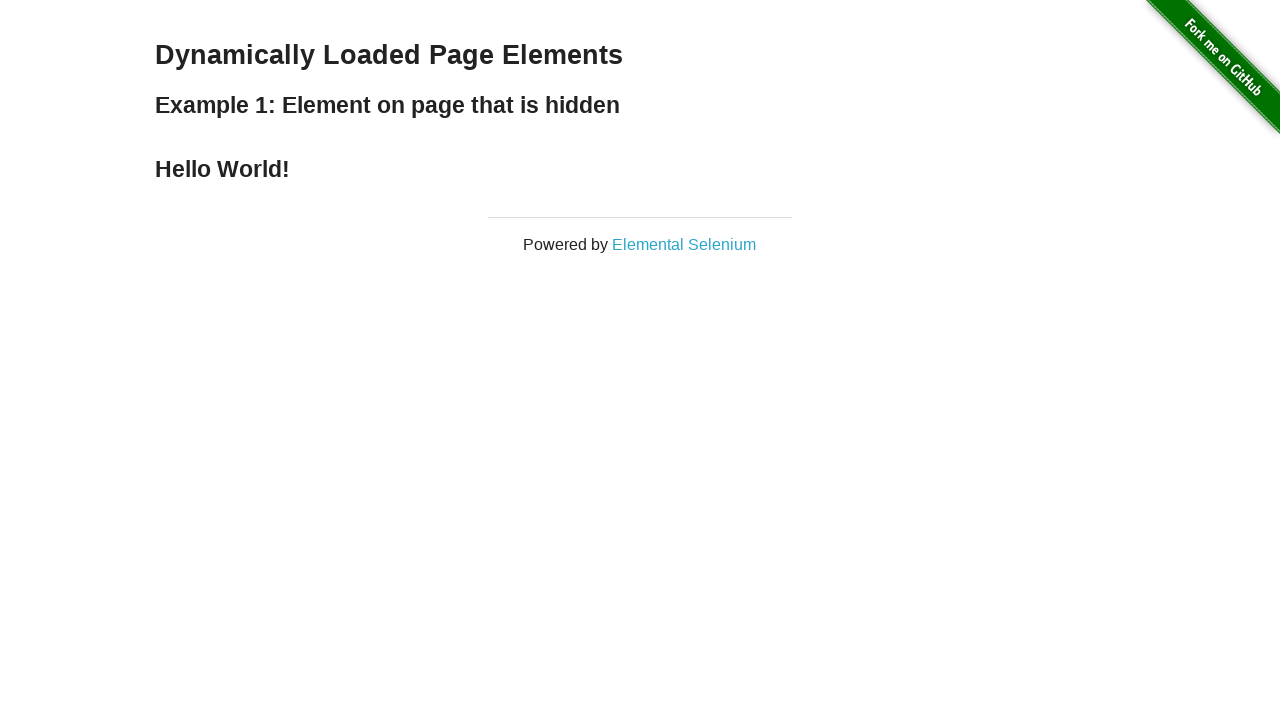